Verifies that when viewing the Laptops category, no unrelated products from other categories appear

Starting URL: https://www.demoblaze.com/index.html

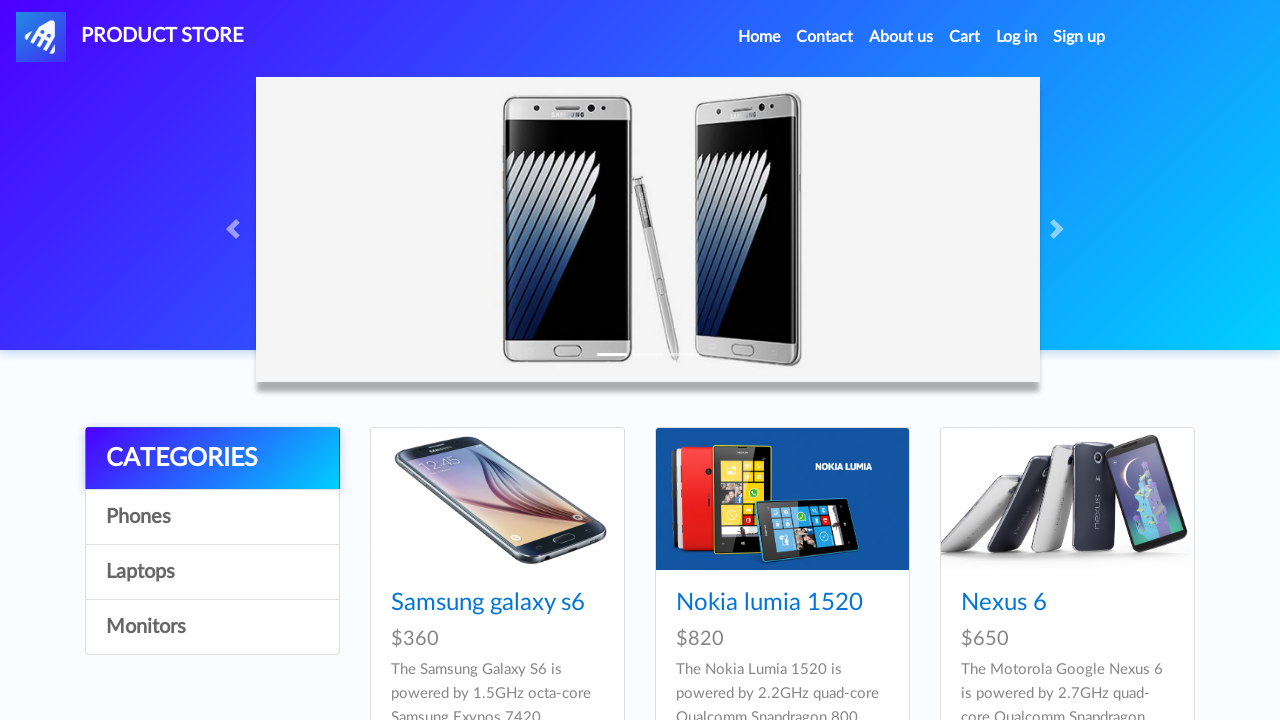

Clicked on Laptops category filter at (212, 572) on a:has-text('Laptops')
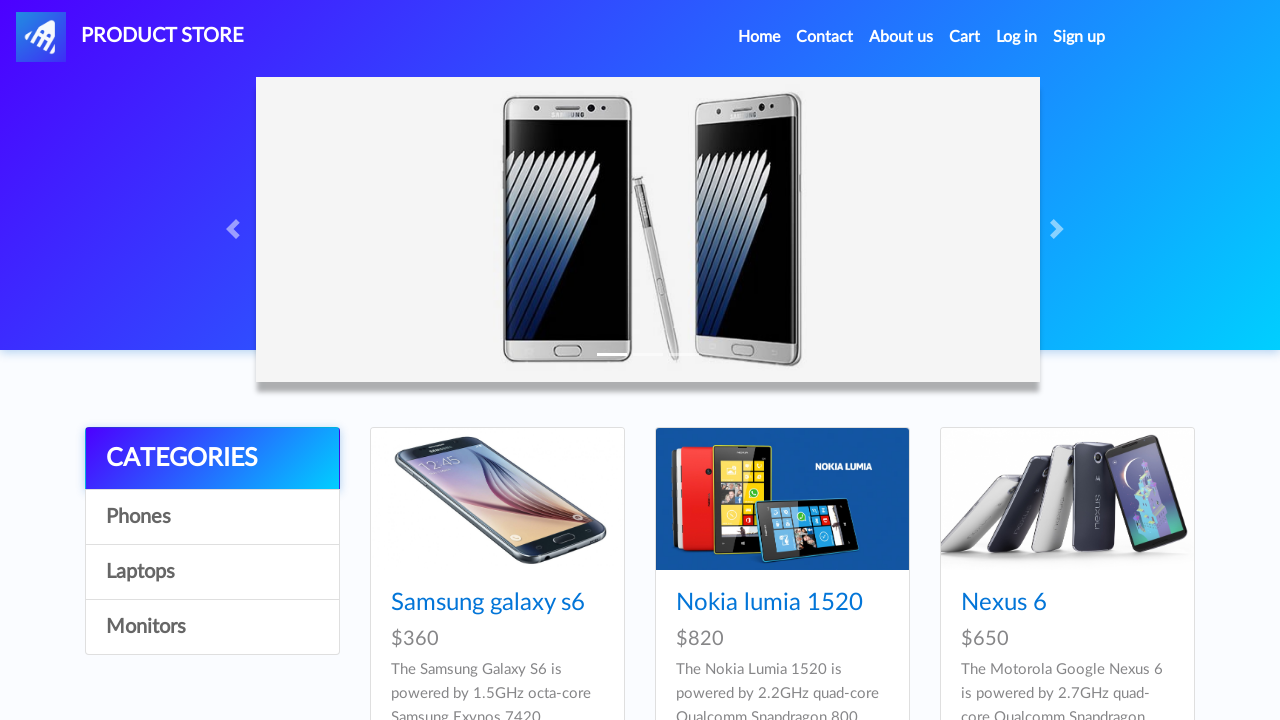

Waited for product cards to load
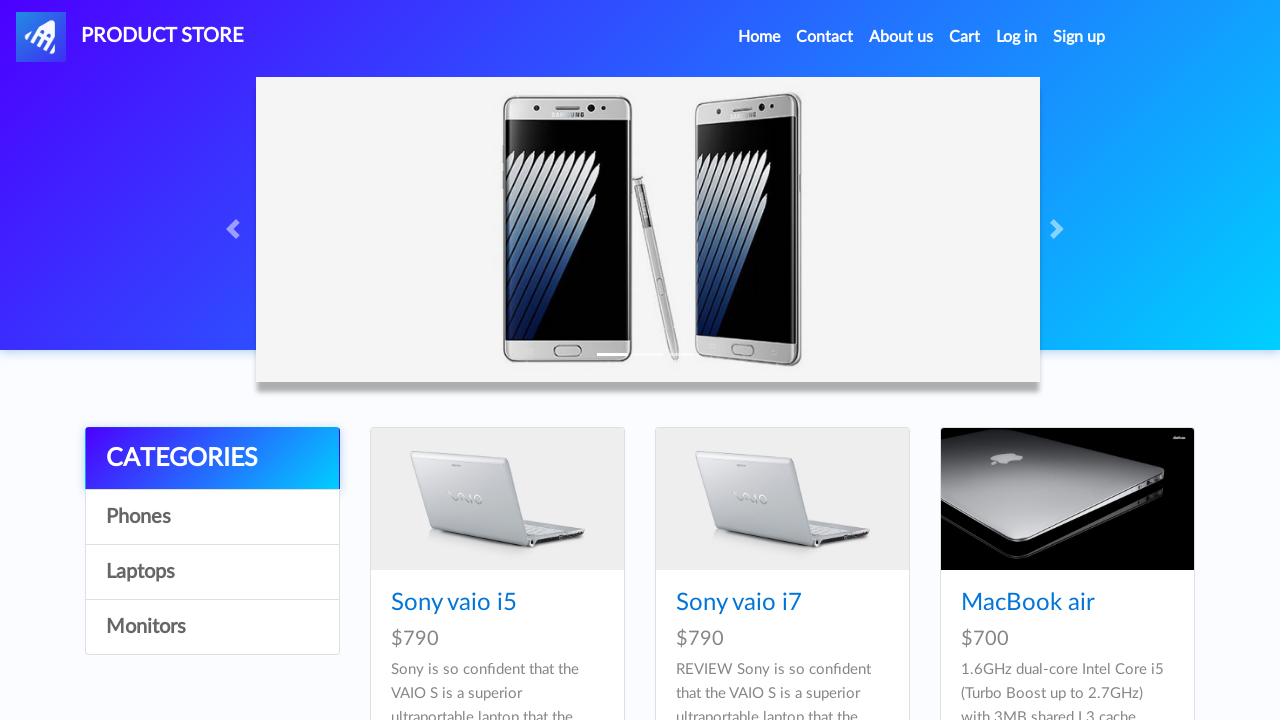

Retrieved 6 product titles from Laptops category
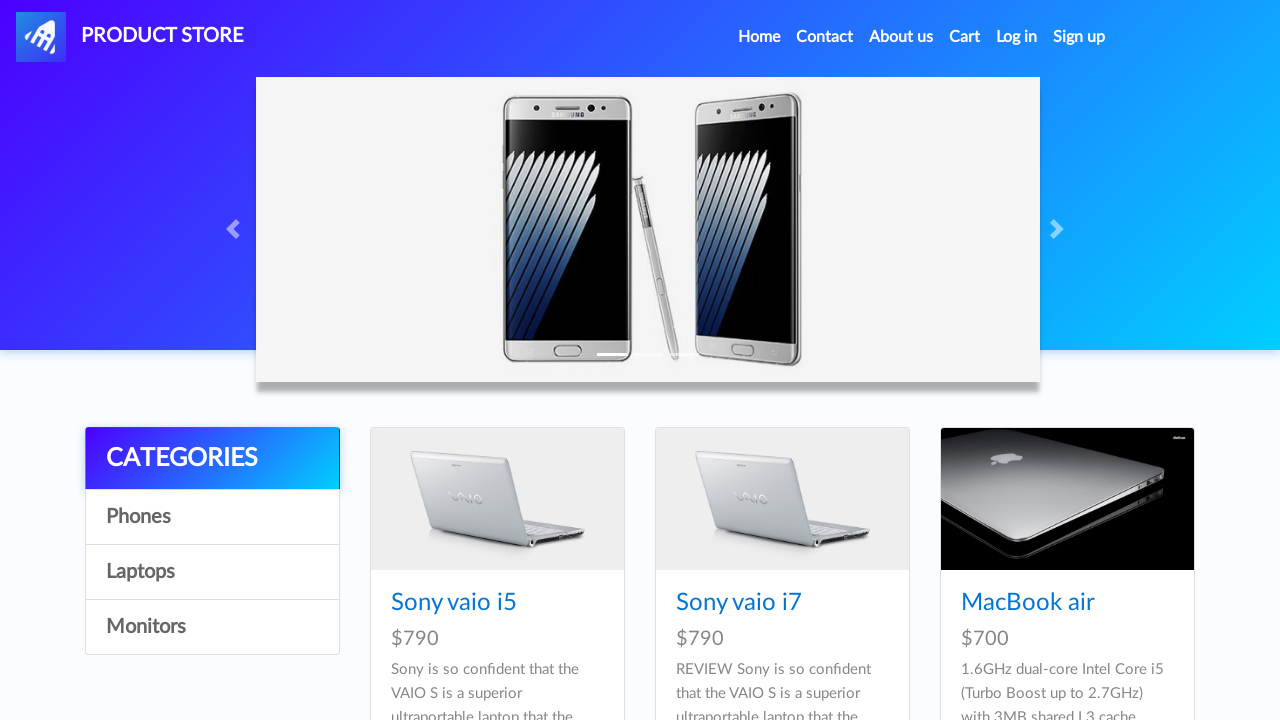

Verified product 'Sony vaio i5' is from Laptops category (no monitors or phones)
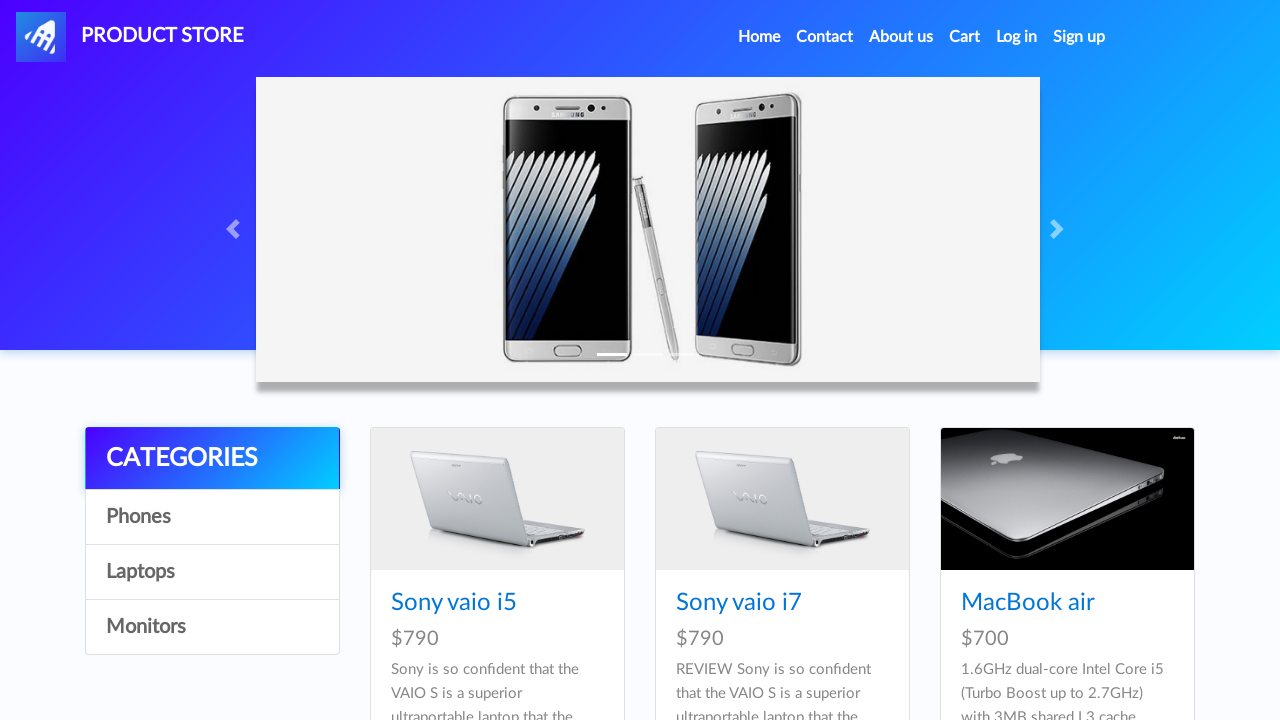

Verified product 'Sony vaio i7
' is from Laptops category (no monitors or phones)
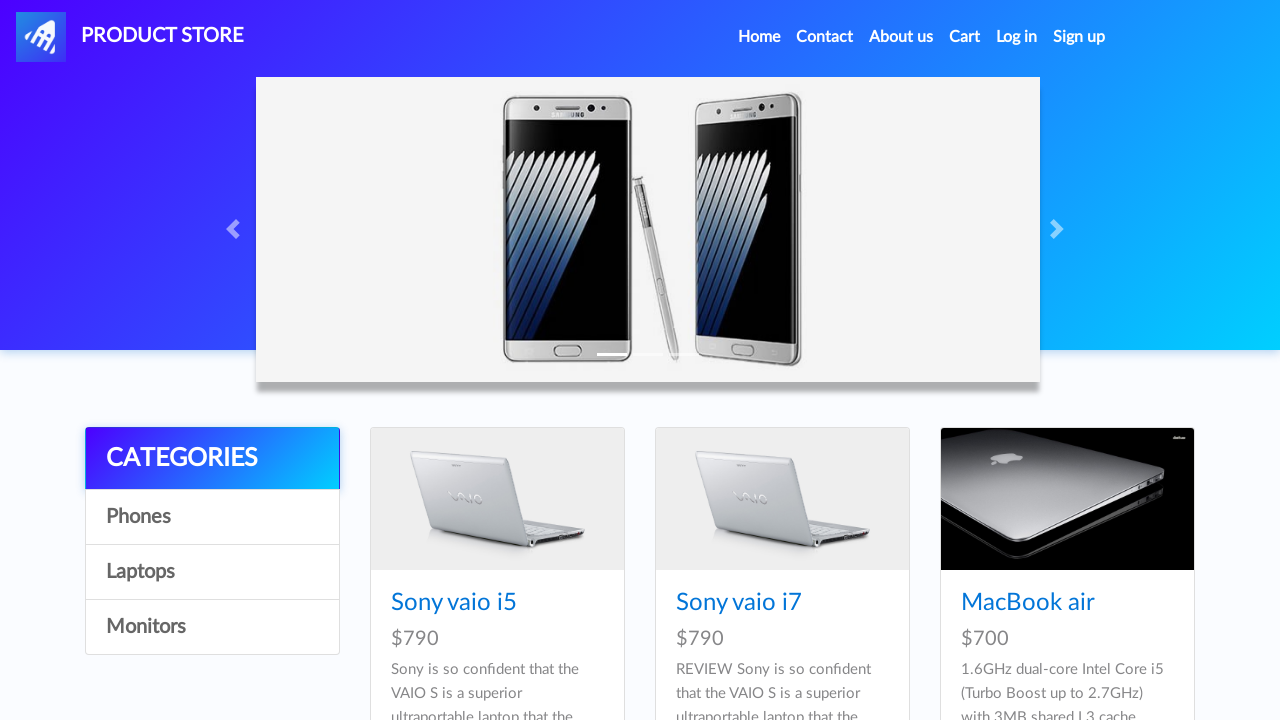

Verified product 'MacBook air' is from Laptops category (no monitors or phones)
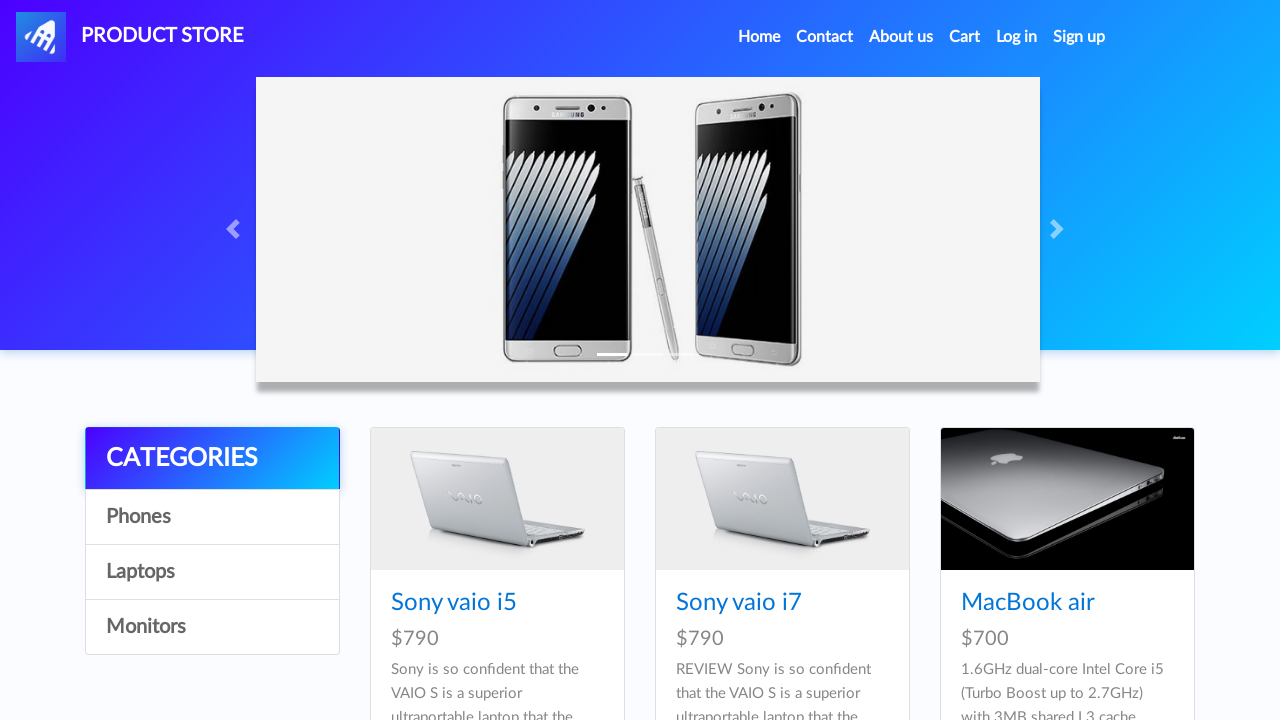

Verified product 'Dell i7 8gb' is from Laptops category (no monitors or phones)
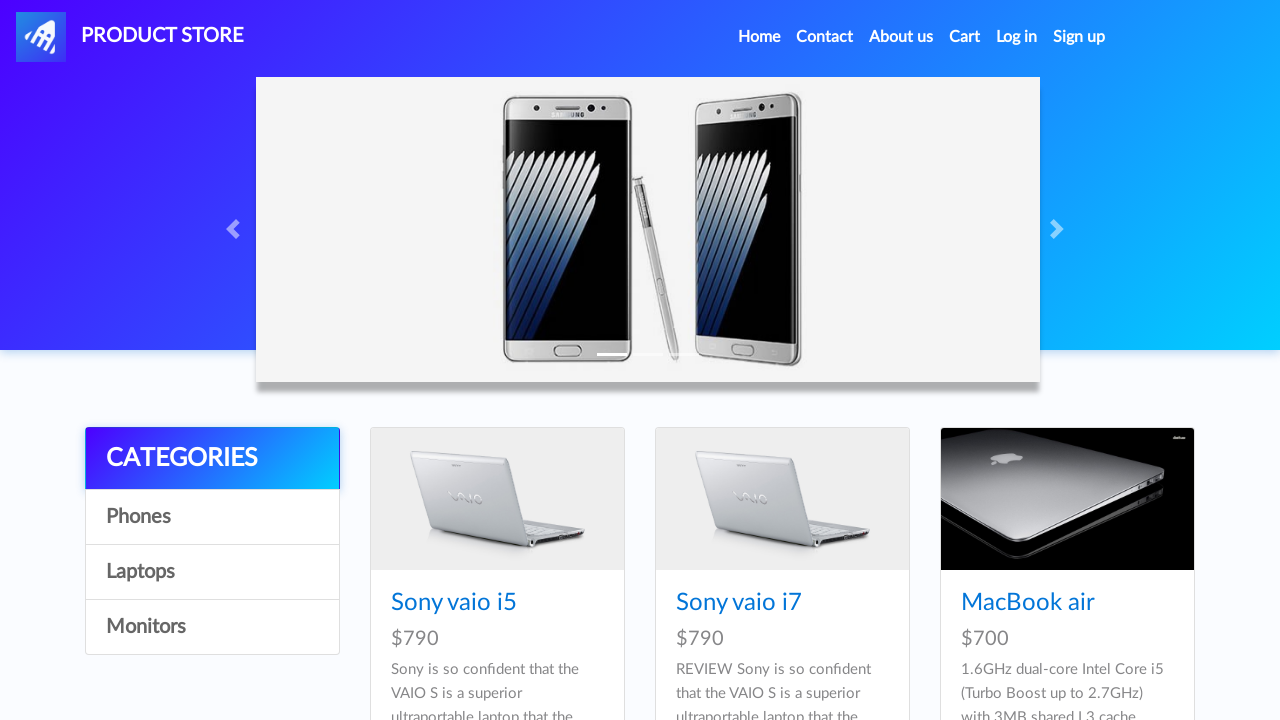

Verified product '2017 Dell 15.6 Inch' is from Laptops category (no monitors or phones)
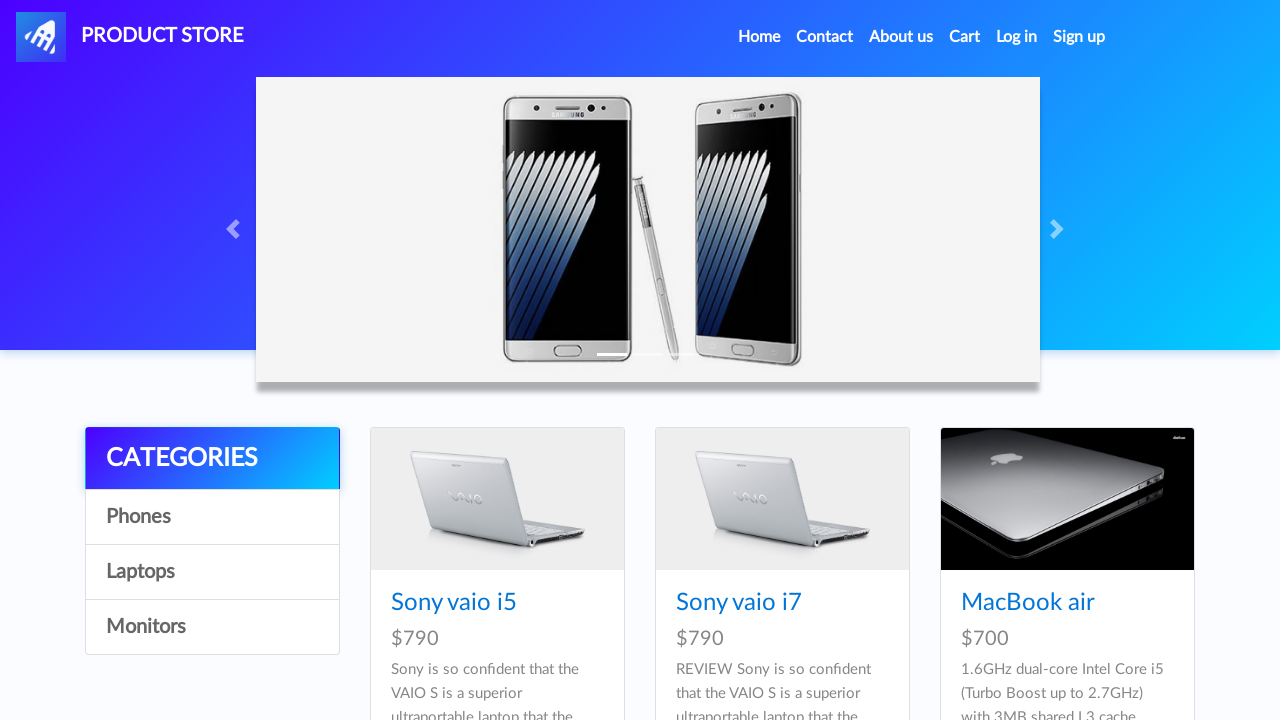

Verified product 'MacBook Pro' is from Laptops category (no monitors or phones)
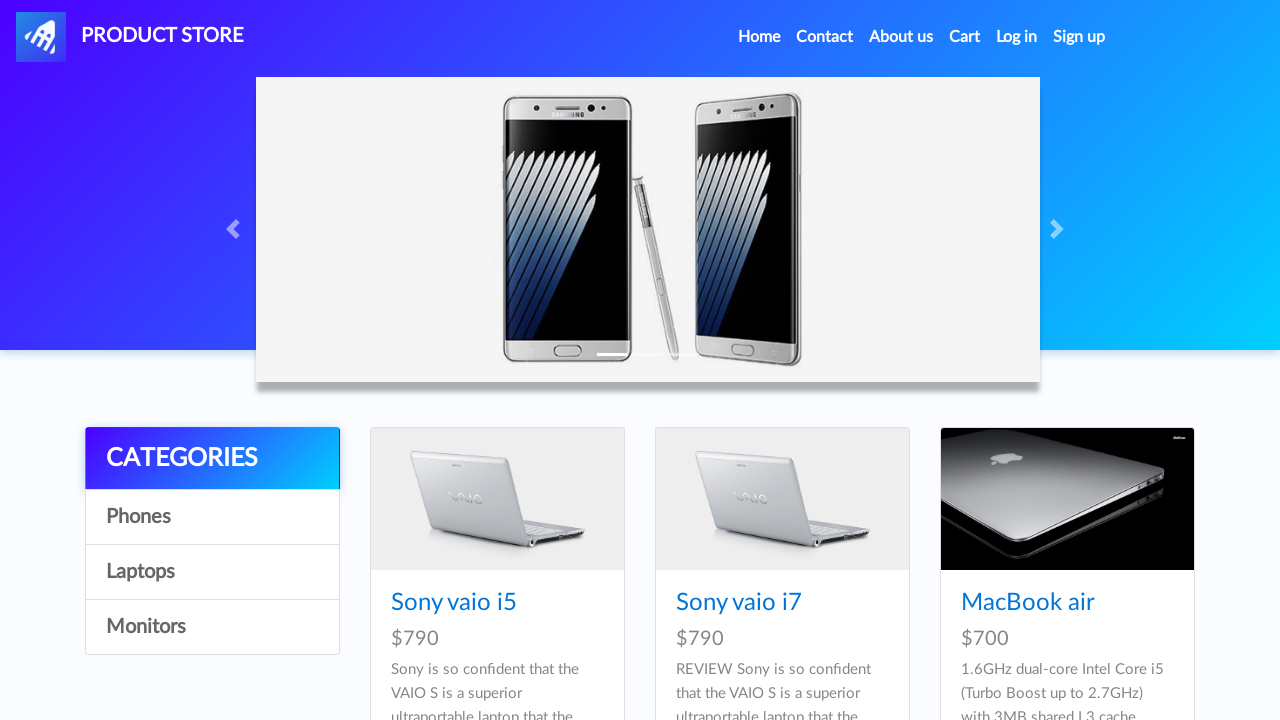

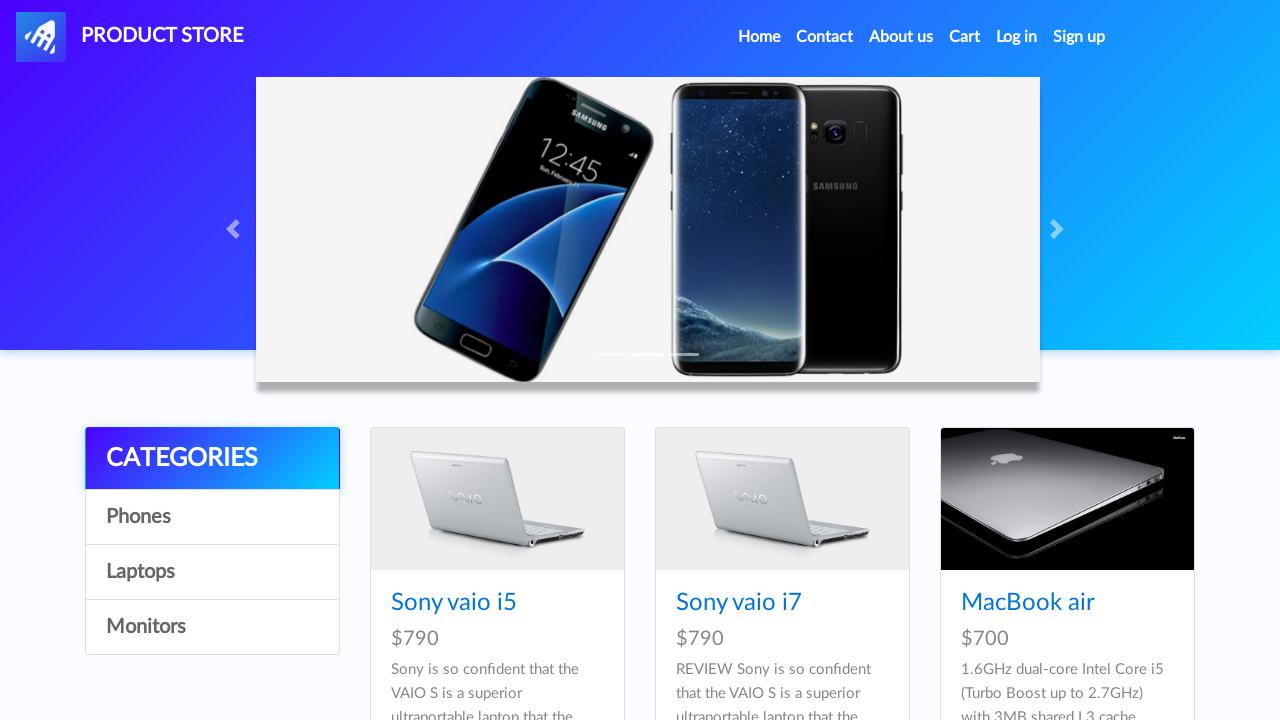